Tests context menu (right-click) and double-click interactions on a todo app by adding an item, double-clicking to edit, and right-clicking for context menu.

Starting URL: https://demo.playwright.dev/todomvc/

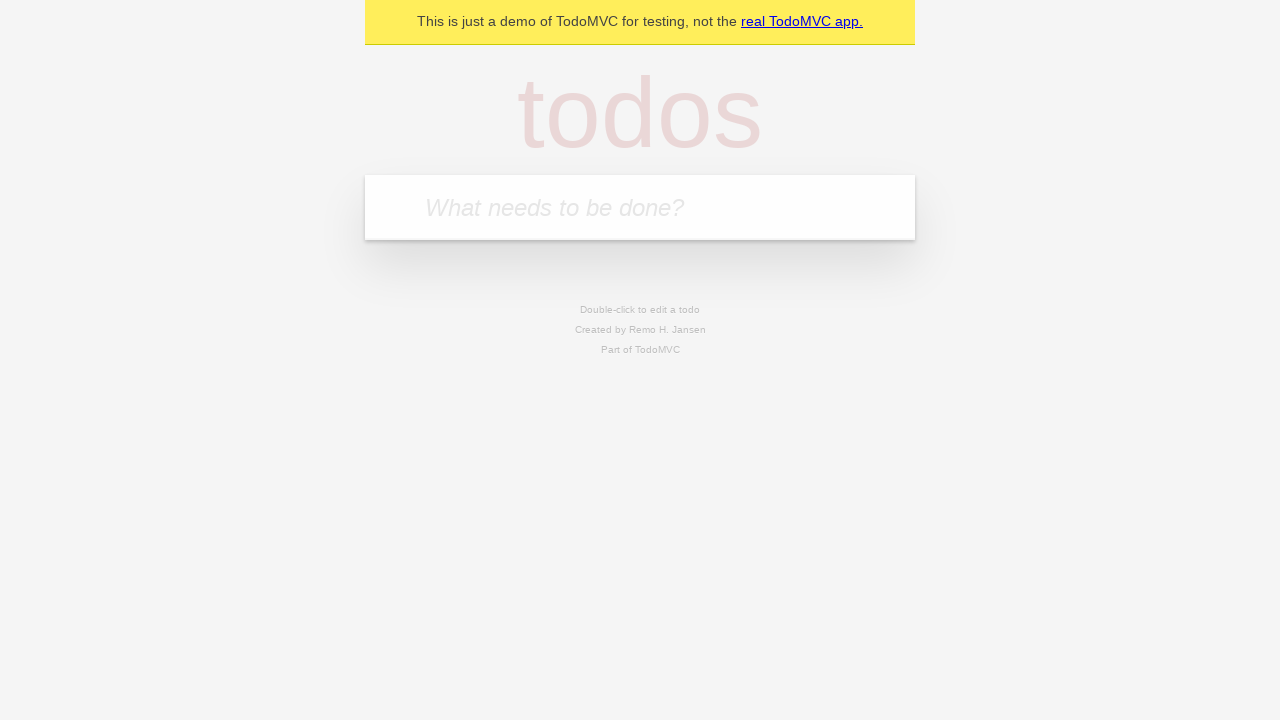

Located the todo input field
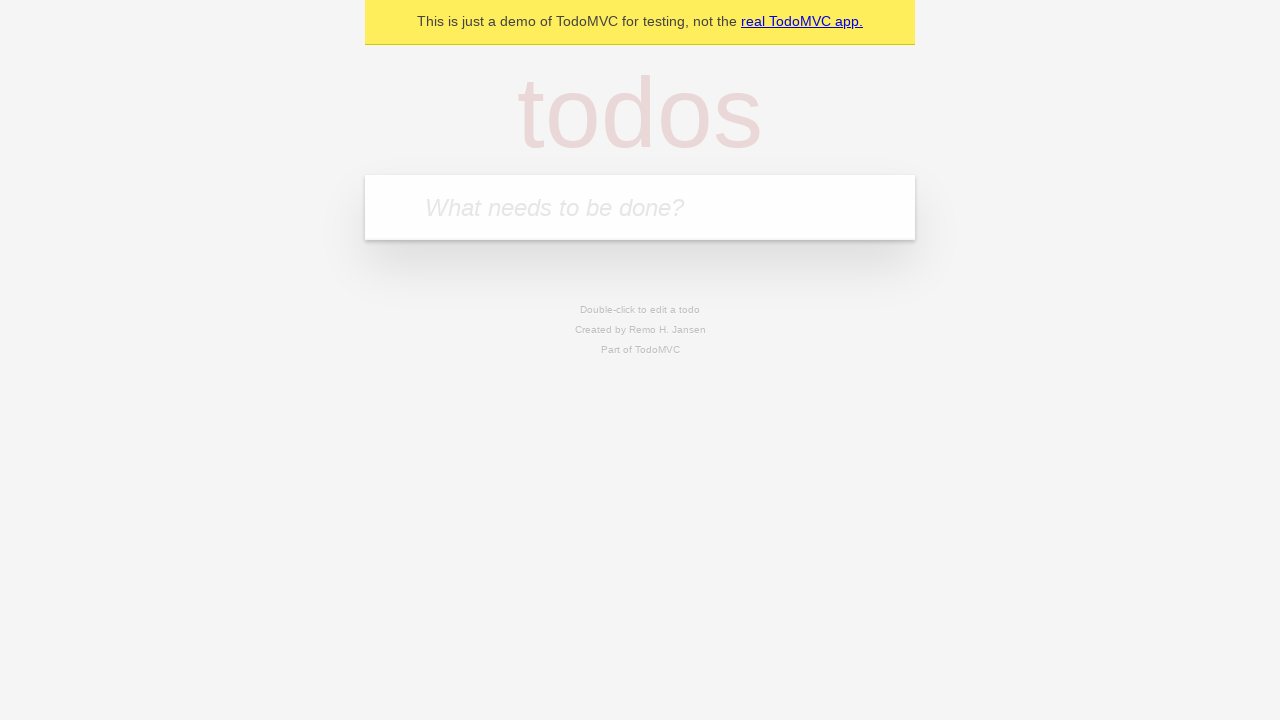

Filled todo input with 'Test context menu' on internal:role=textbox[name="What needs to be done?"i]
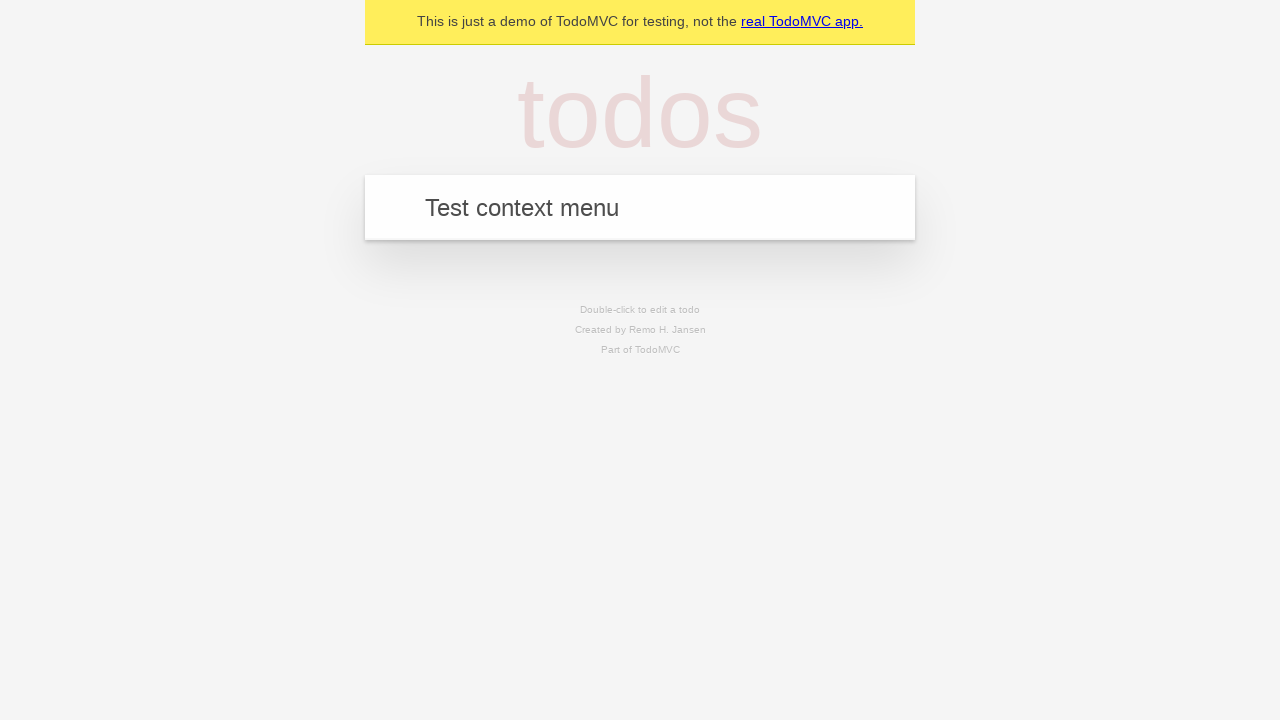

Pressed Enter to add the todo item on internal:role=textbox[name="What needs to be done?"i]
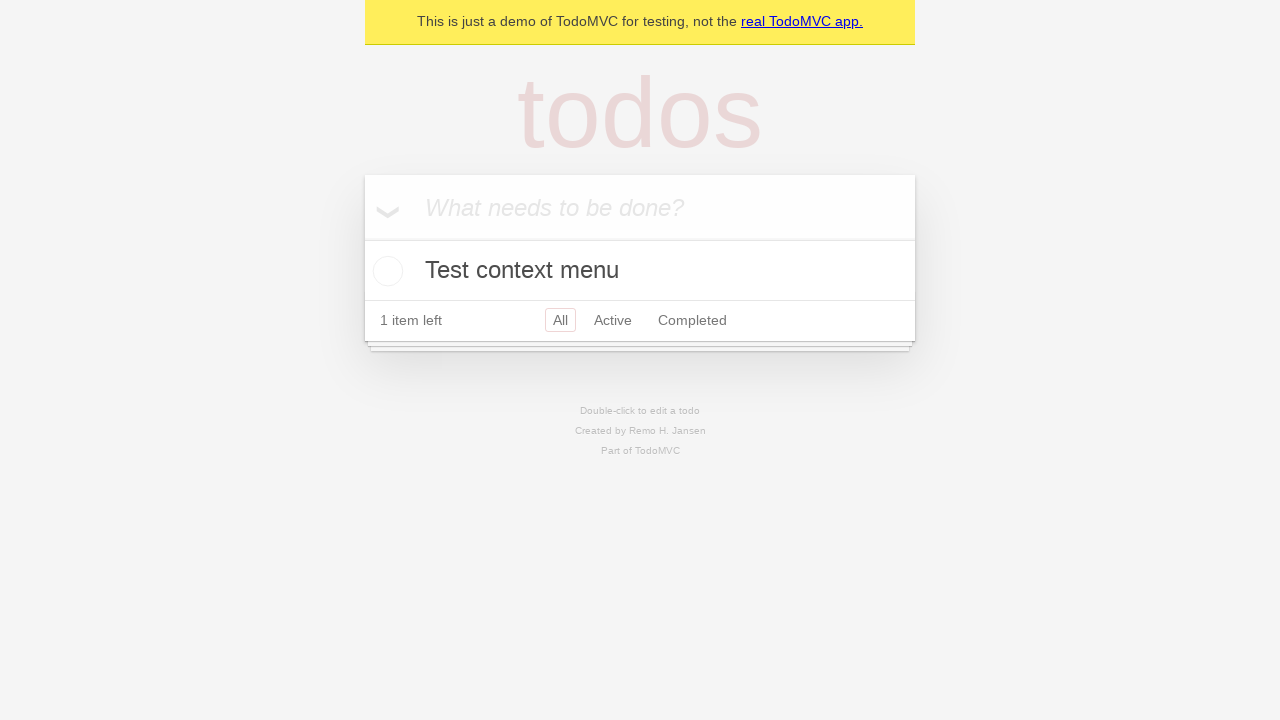

Located the newly added todo item
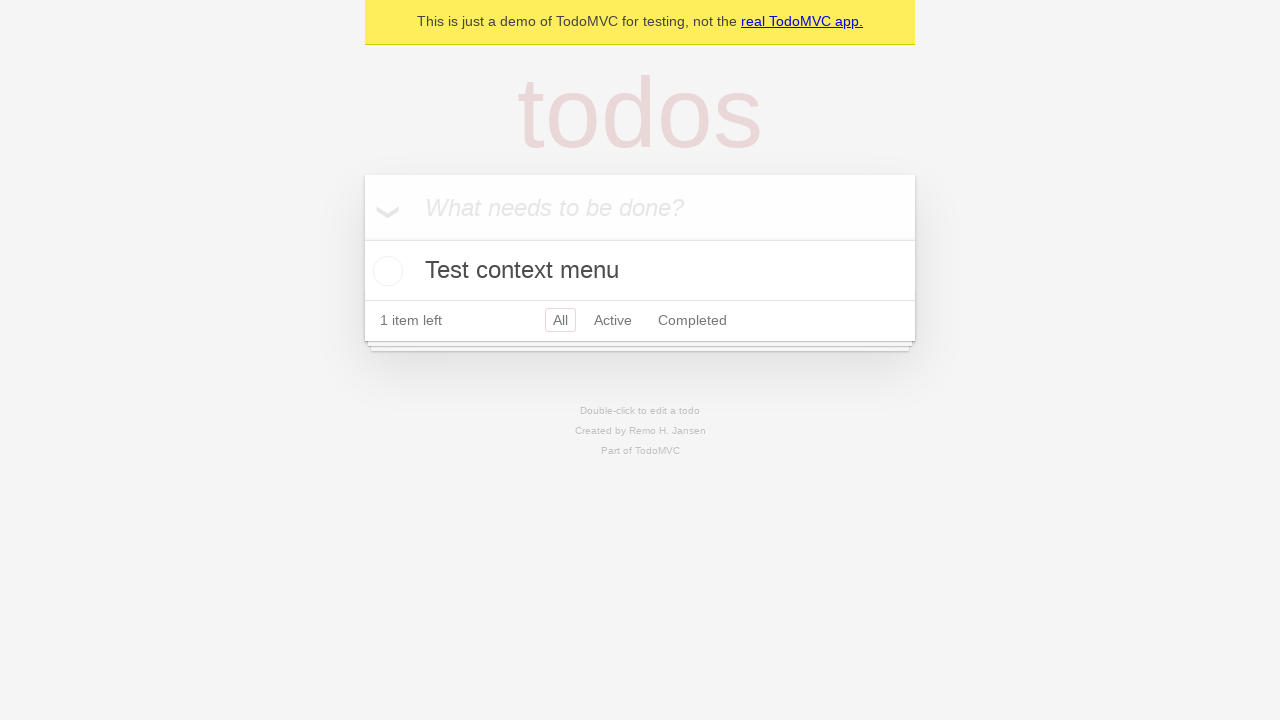

Double-clicked the todo item to enter edit mode at (640, 271) on internal:text="Test context menu"i
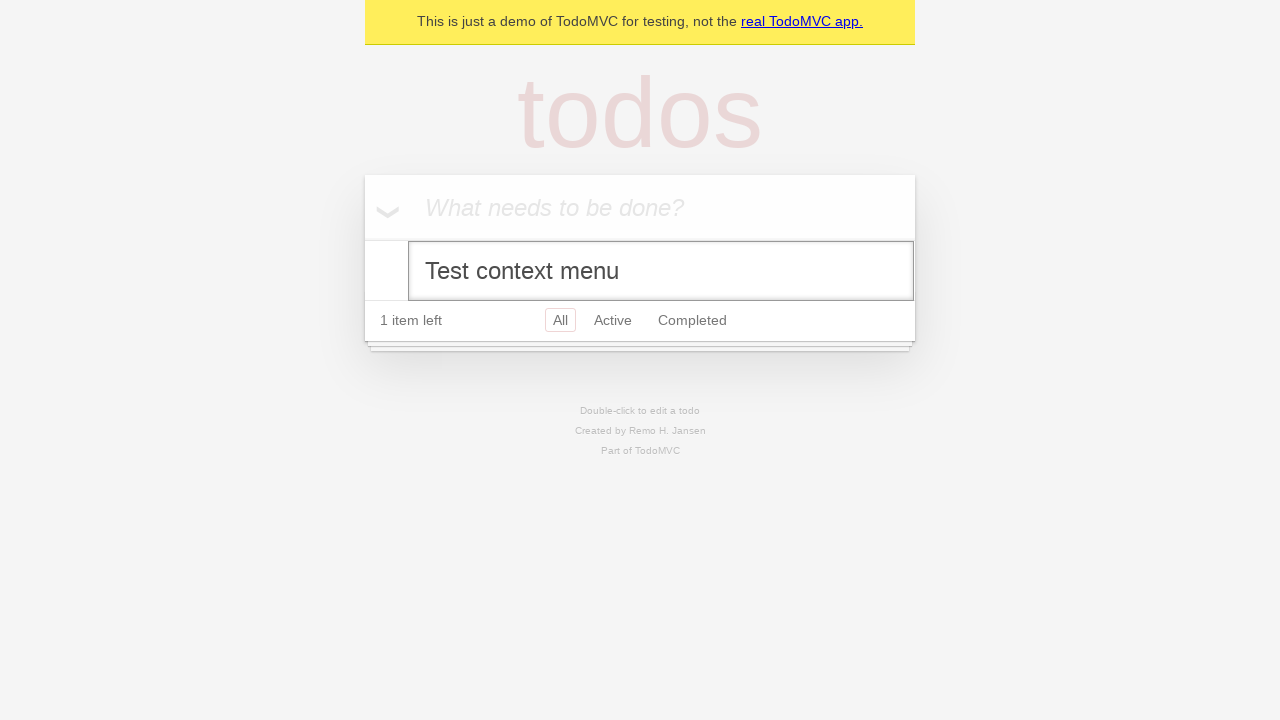

Pressed Escape to cancel editing on body
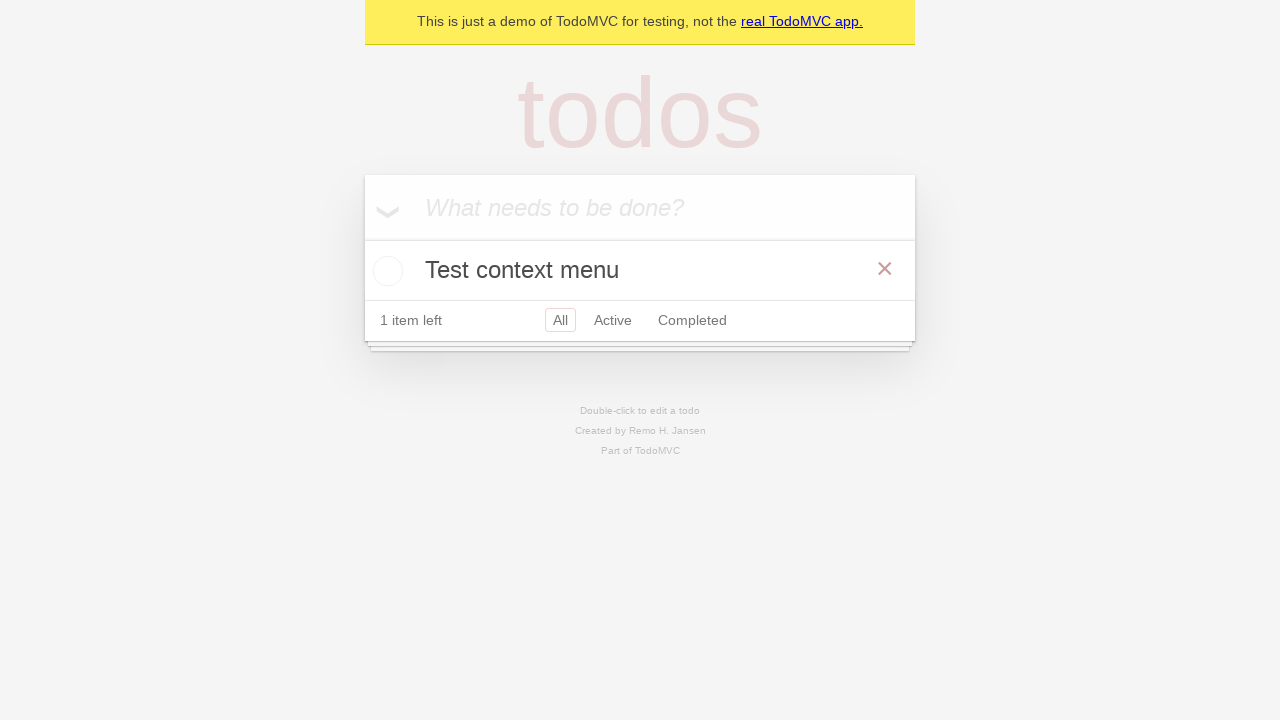

Right-clicked the todo item to open context menu at (640, 271) on internal:text="Test context menu"i
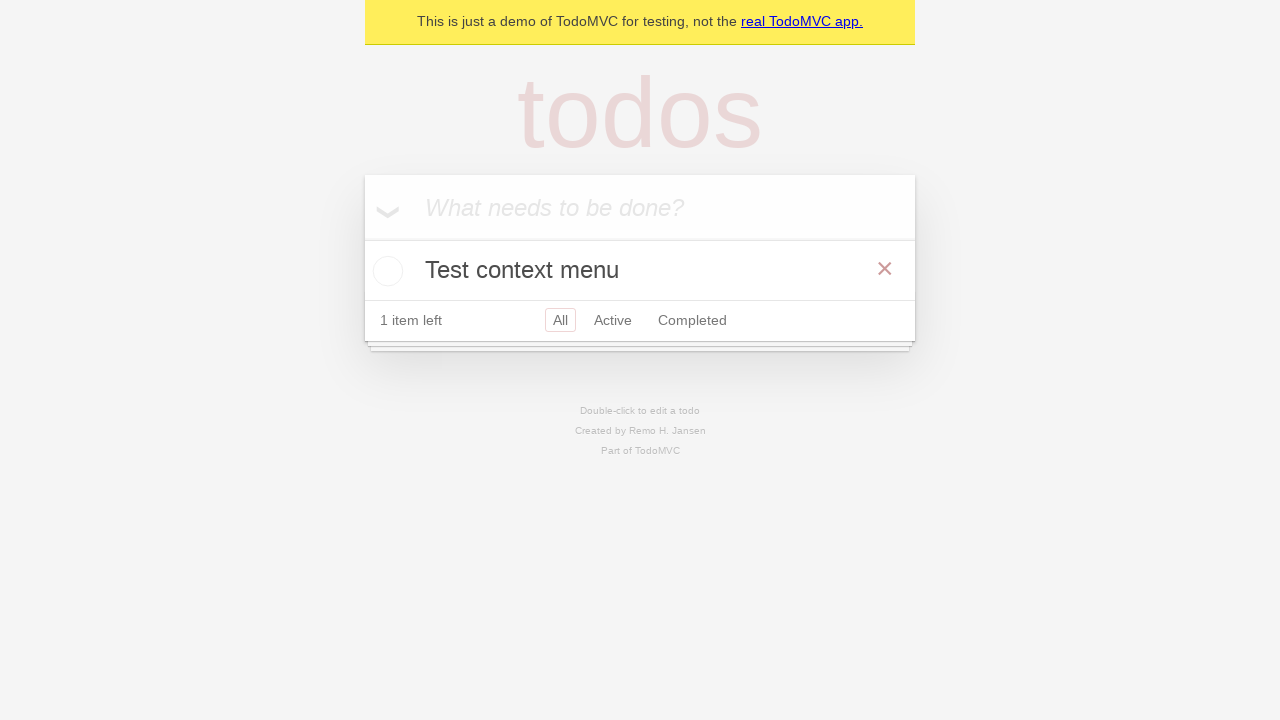

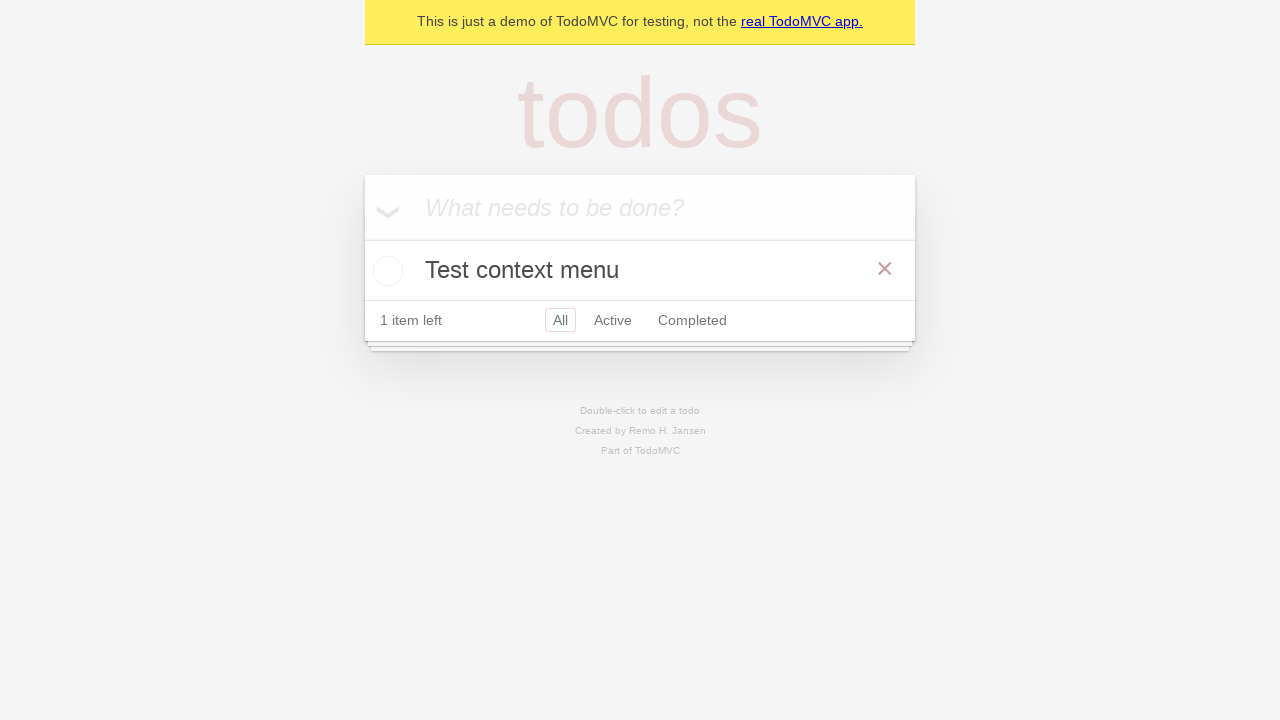